Searches for a product containing "Carrot" in the product list and adds it to the cart

Starting URL: https://rahulshettyacademy.com/seleniumPractise/#/

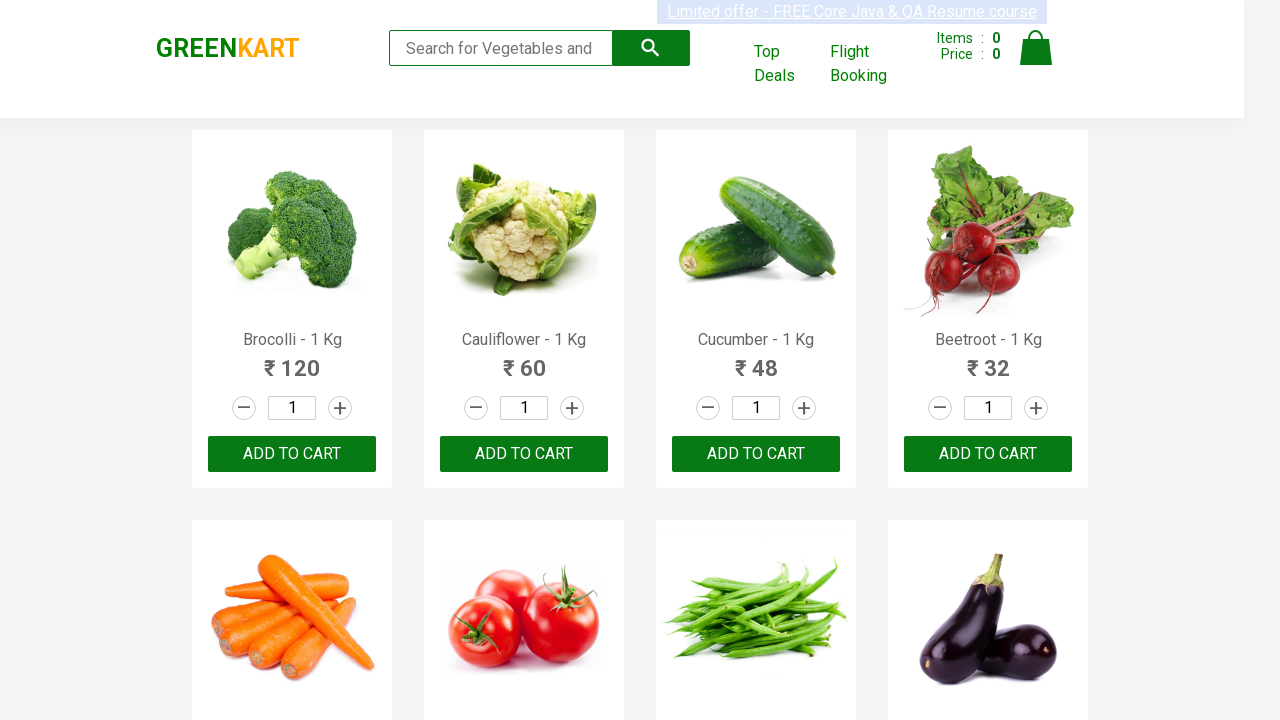

Waited for product names to load
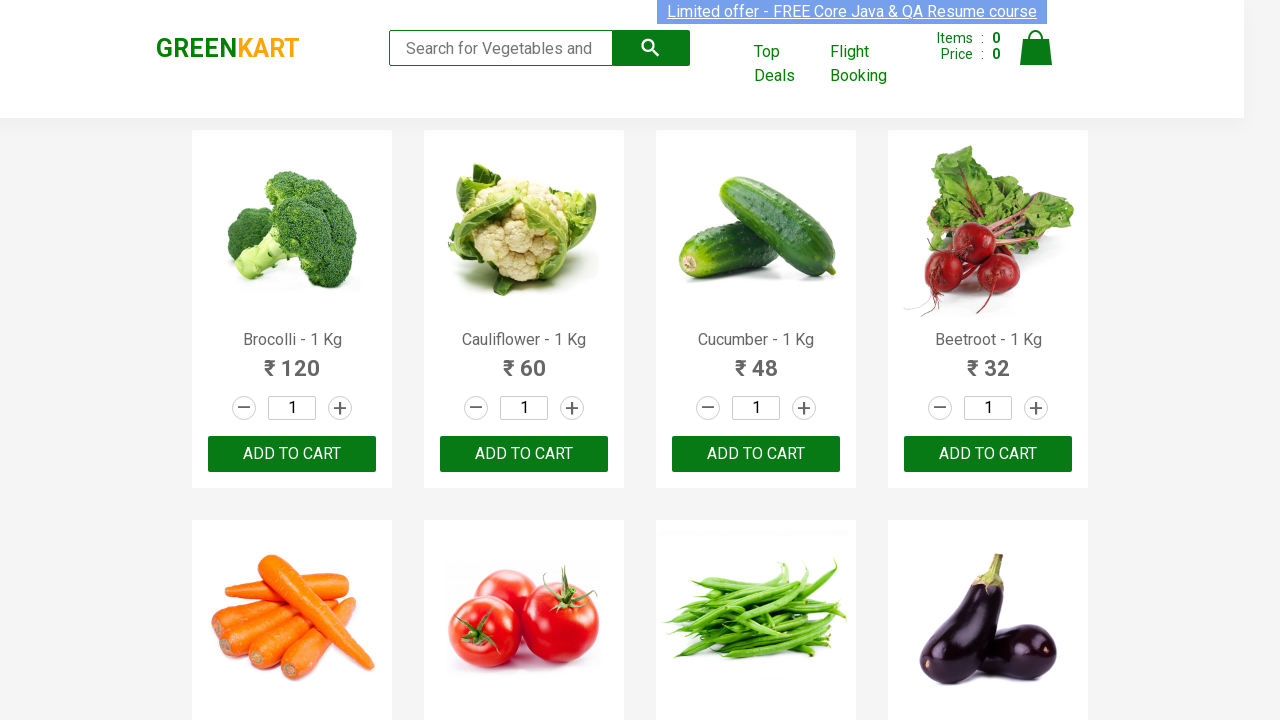

Retrieved all product name elements from the page
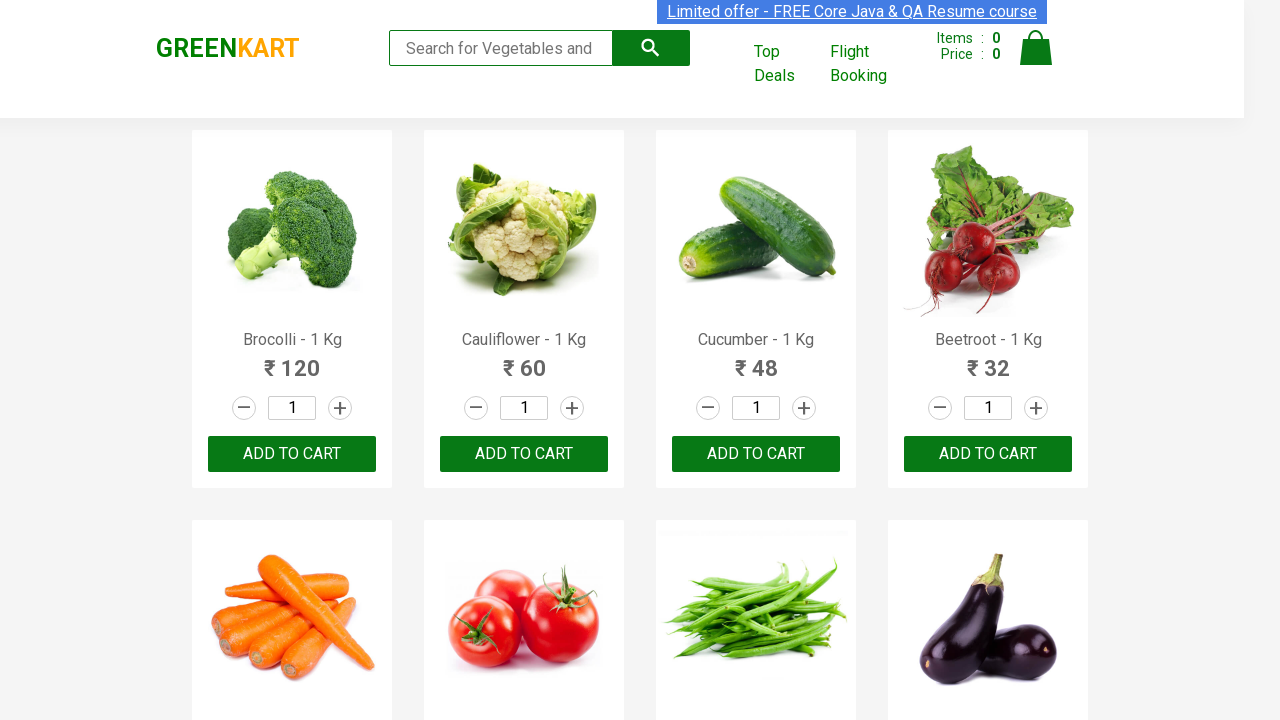

Retrieved product text: Brocolli - 1 Kg
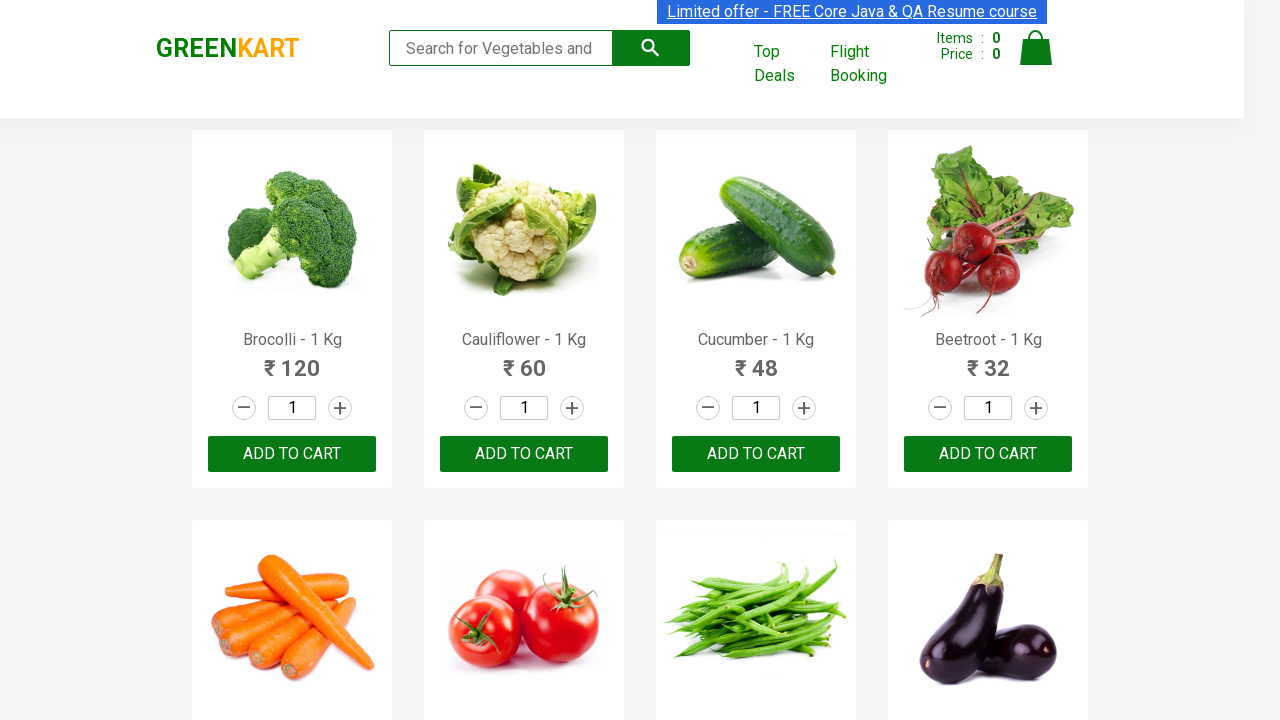

Retrieved product text: Cauliflower - 1 Kg
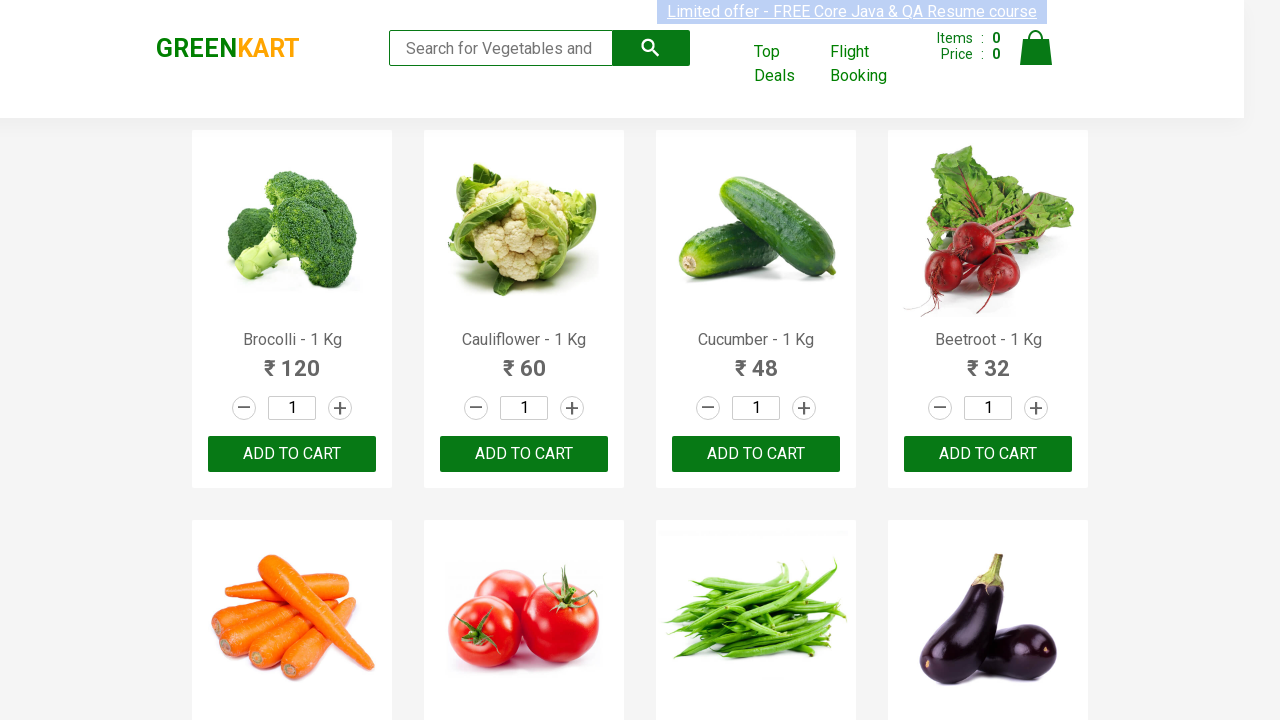

Retrieved product text: Cucumber - 1 Kg
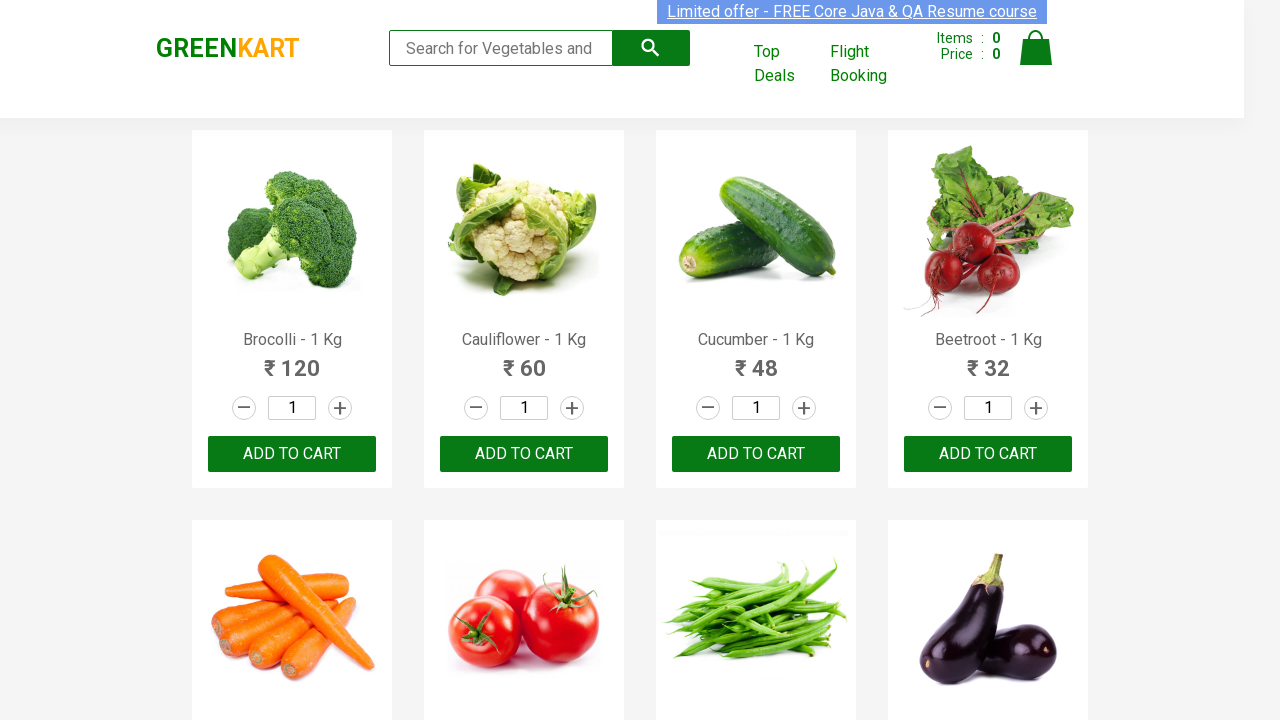

Retrieved product text: Beetroot - 1 Kg
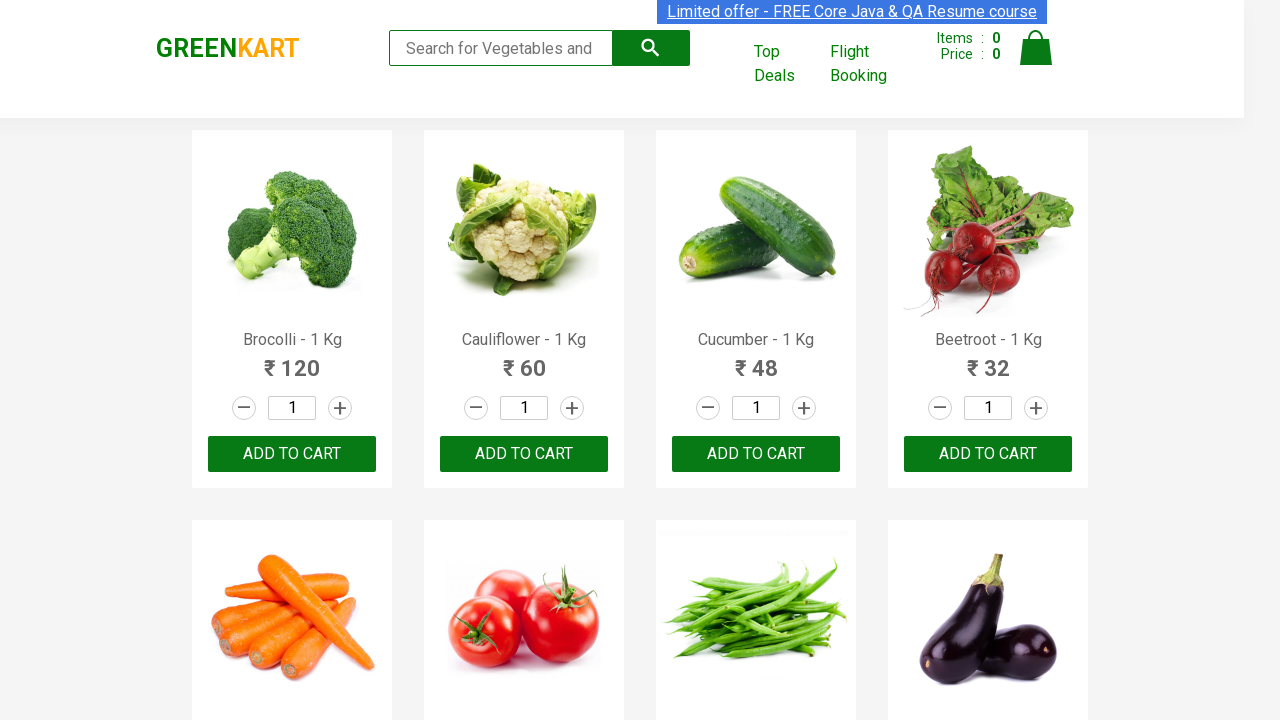

Retrieved product text: Carrot - 1 Kg
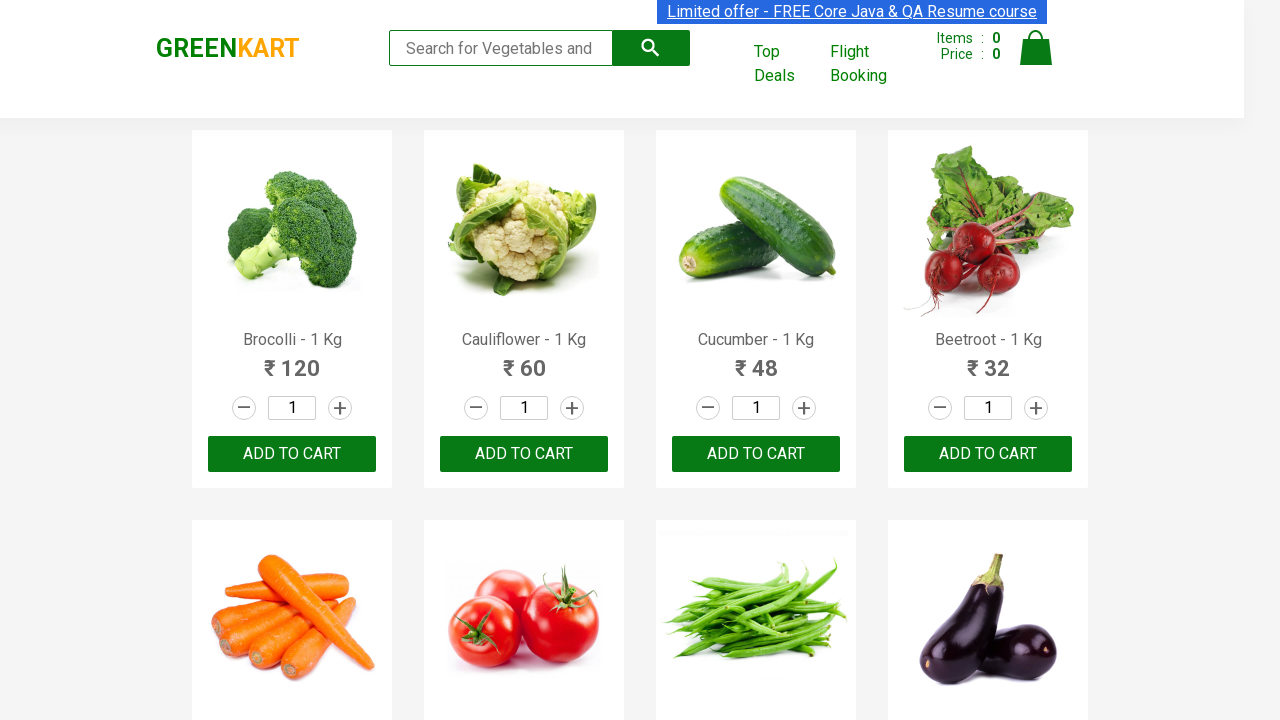

Clicked ADD TO CART button for Carrot product at (292, 360) on xpath=//button[text()='ADD TO CART'] >> nth=4
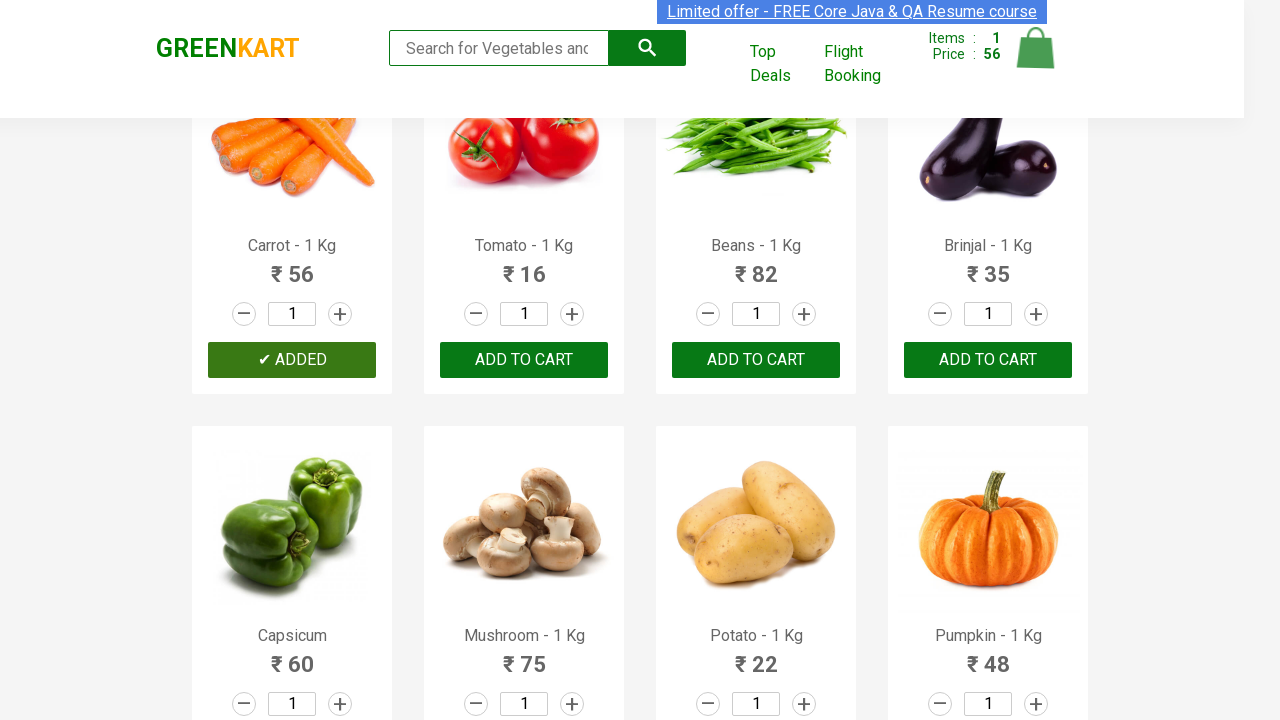

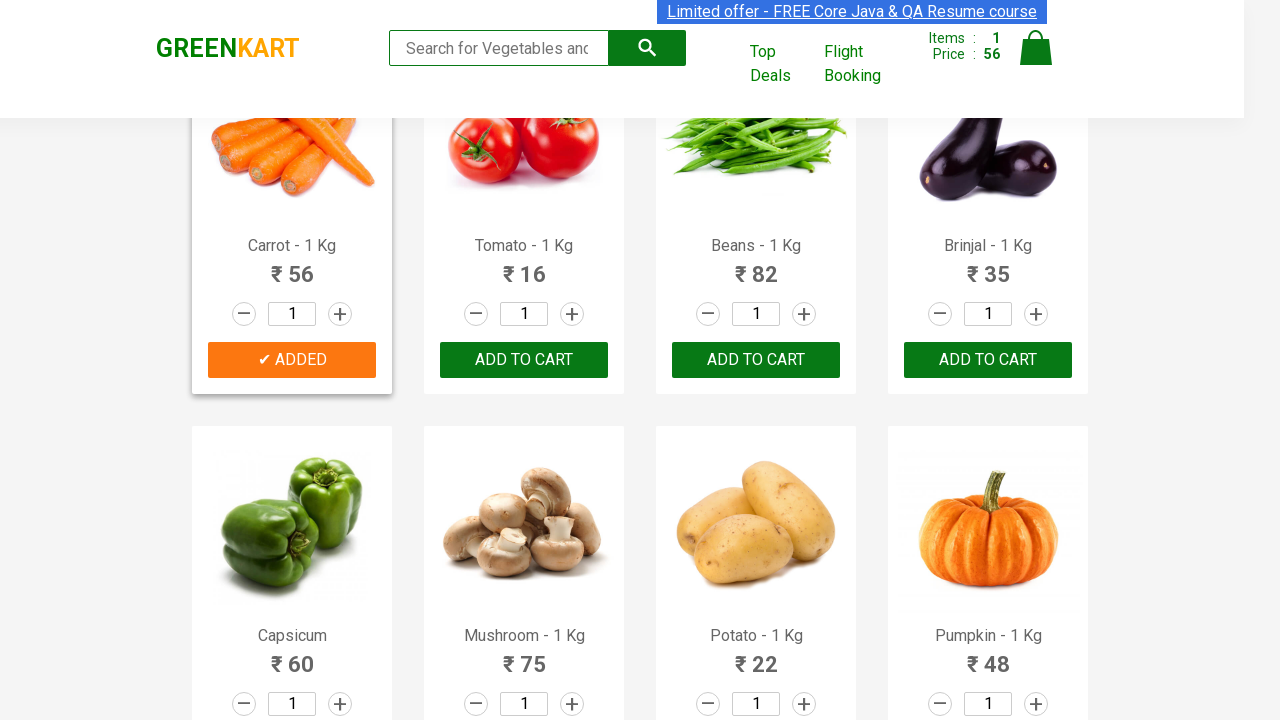